Tests the Alabama Open Checkbook website by selecting a year from the year dropdown filter to view payee information for that fiscal year.

Starting URL: https://open.alabama.gov/Checkbook/Payee/Default.aspx

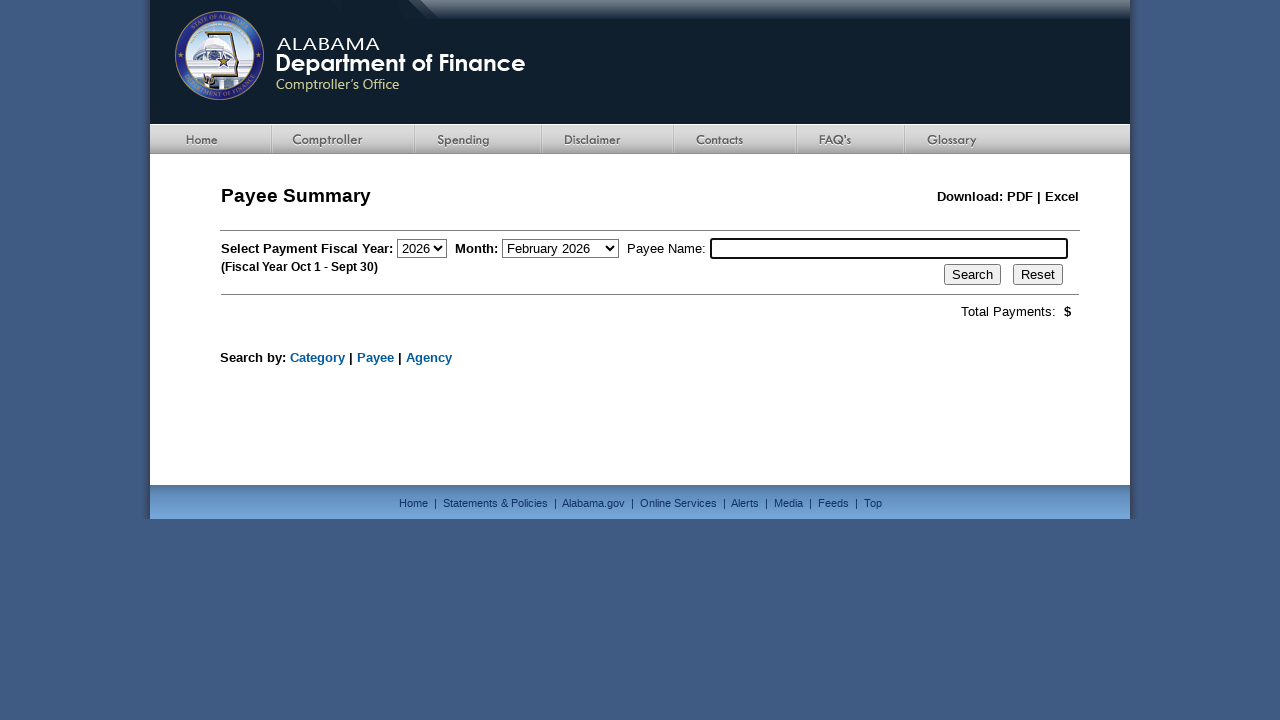

Year dropdown selector became available
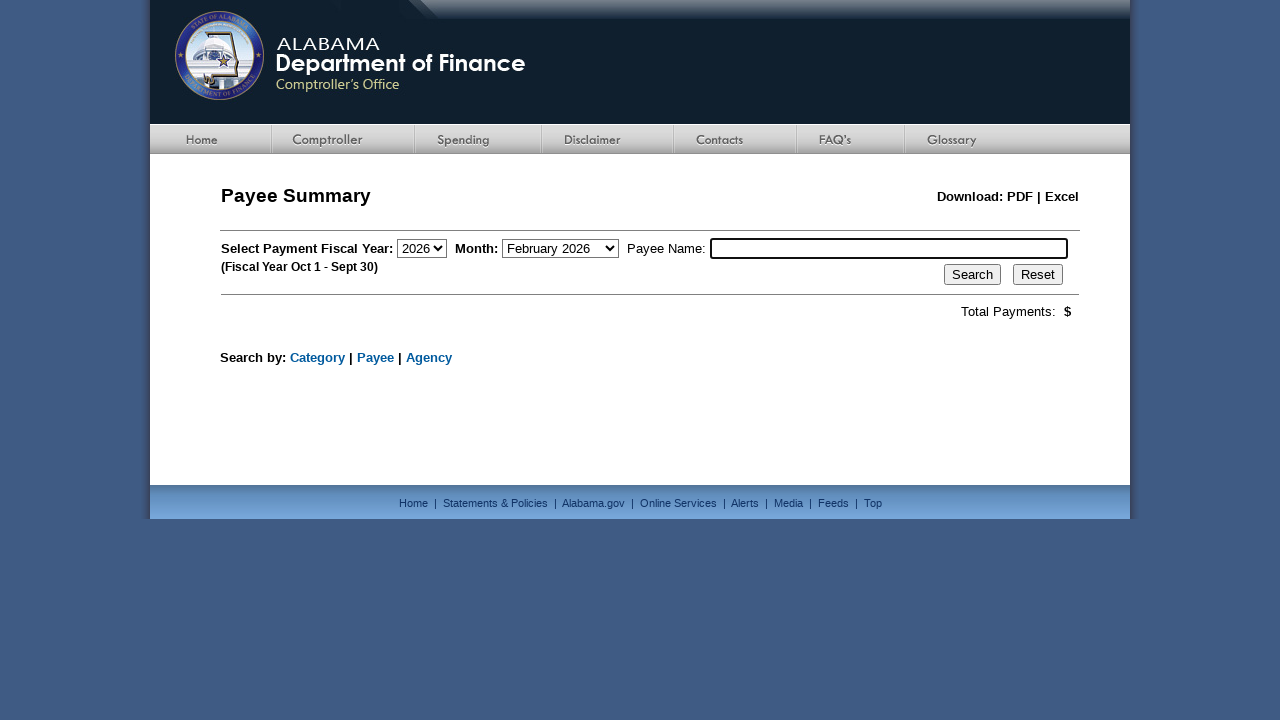

Selected fiscal year 2022 from the year dropdown filter on #ctl00_ContentPlaceHolder1_ddlYear
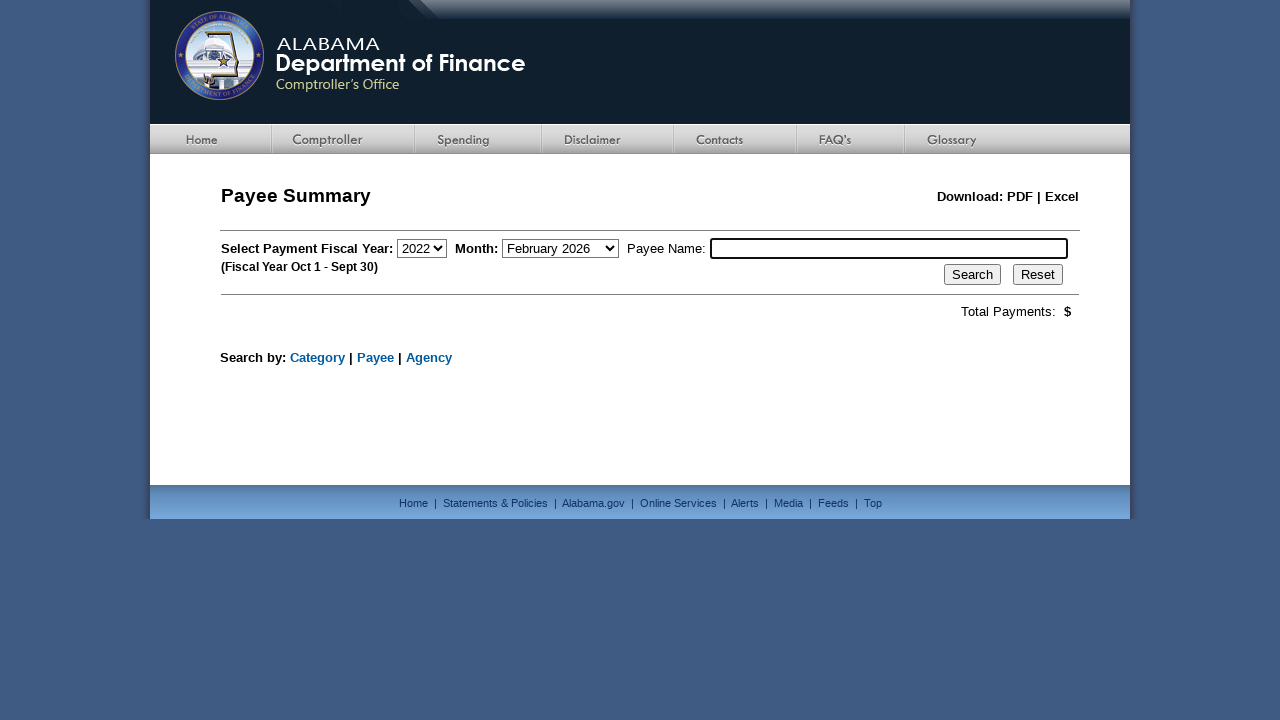

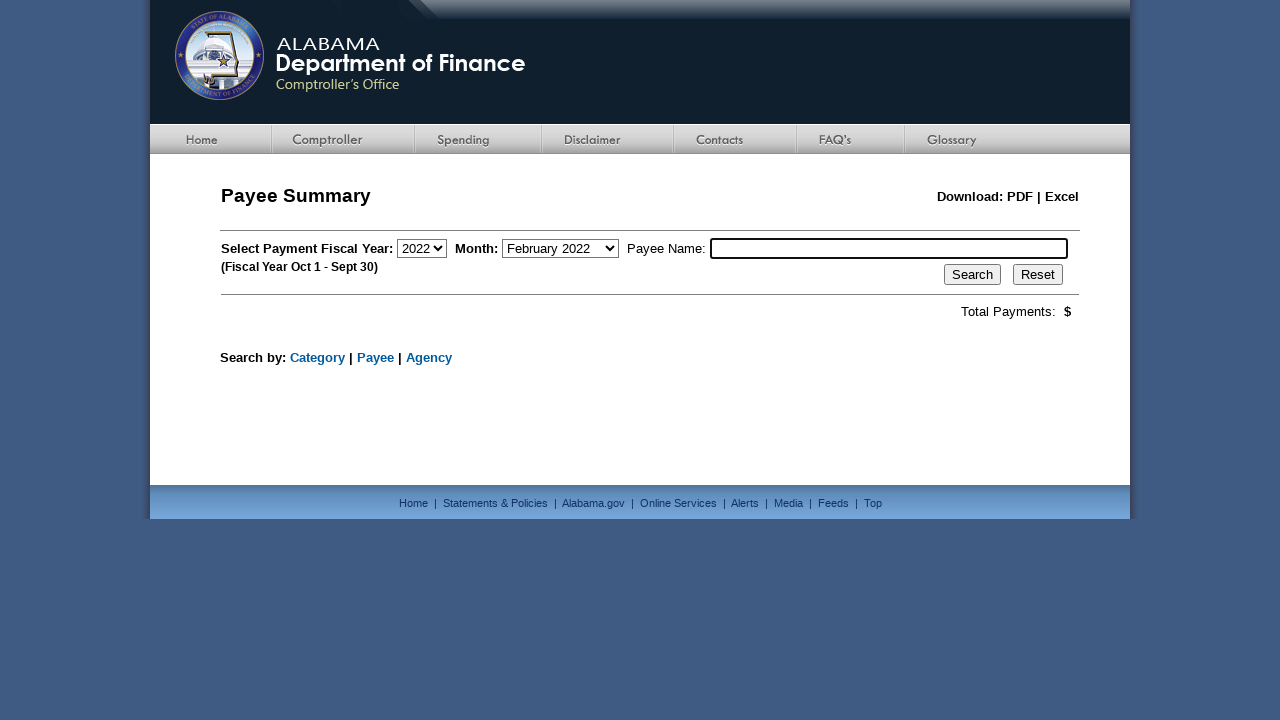